Tests that the logout button is not available when there is no active session

Starting URL: https://demoblaze.com/

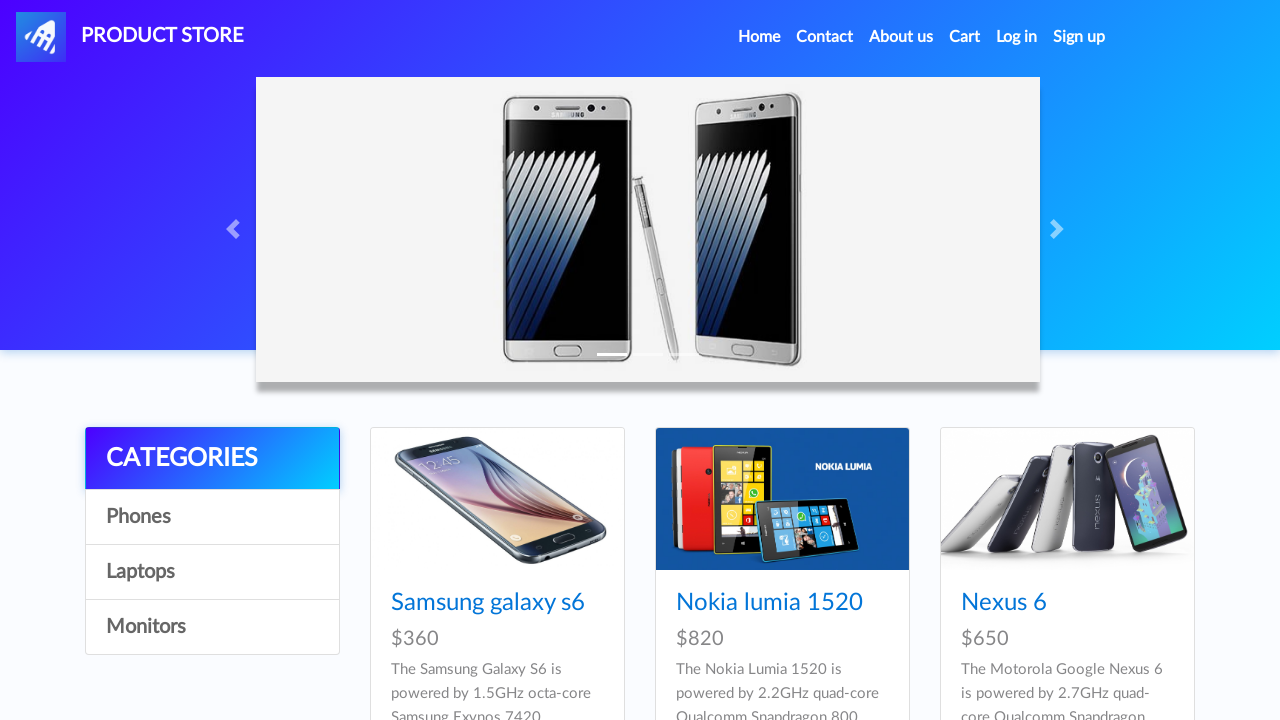

Logout button not found - expected behavior when no active session exists on #logout2
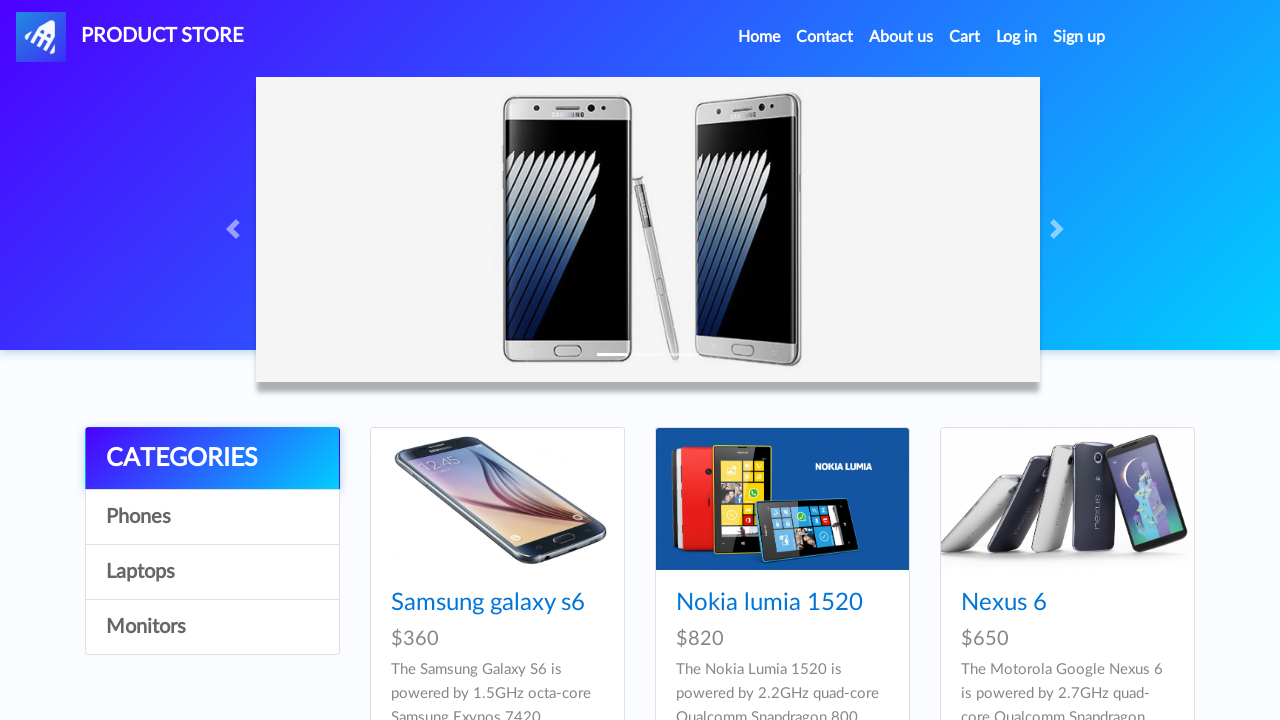

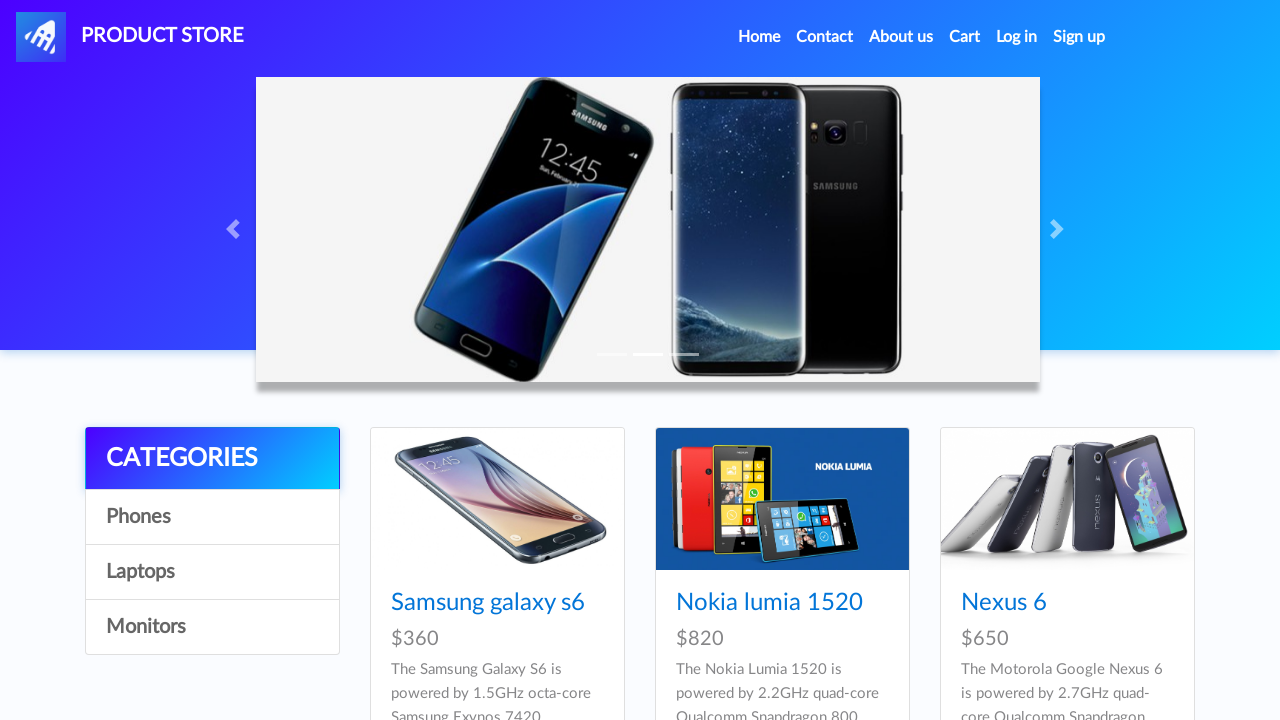